Tests drag and drop functionality by dragging an element from source to target location

Starting URL: https://www.tutorialspoint.com/selenium/practice/droppable.php

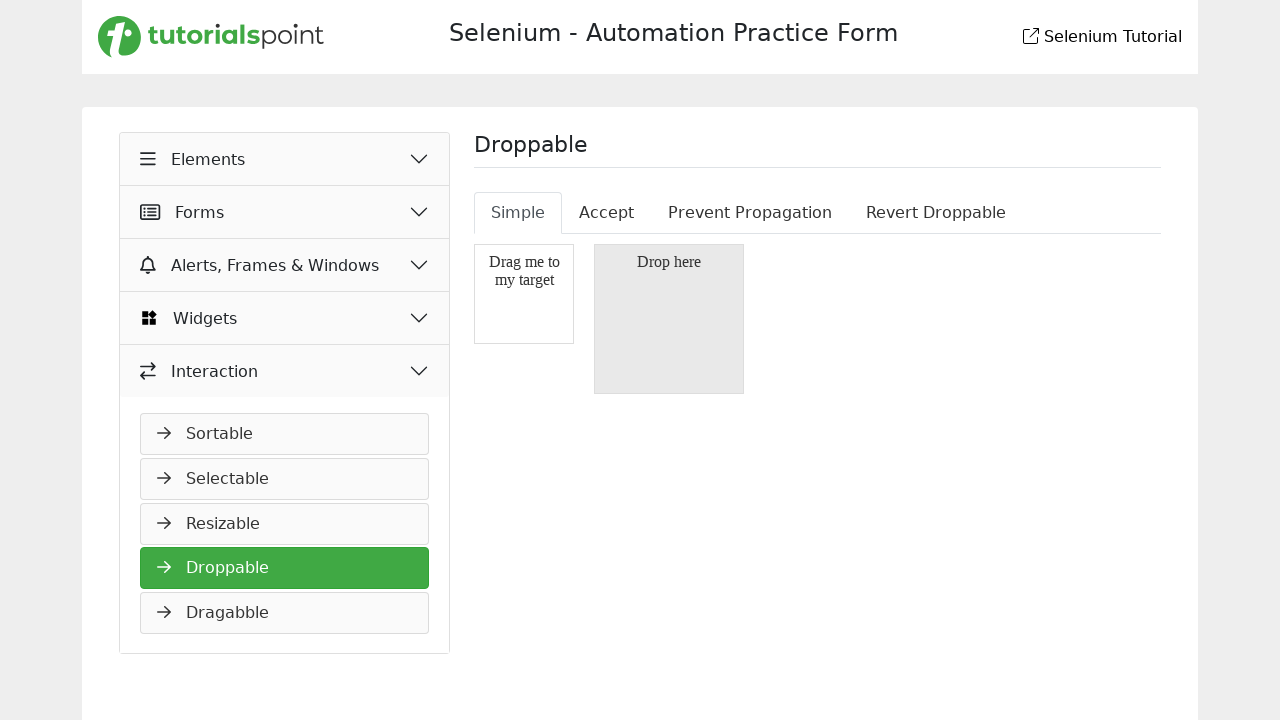

Navigated to droppable practice page
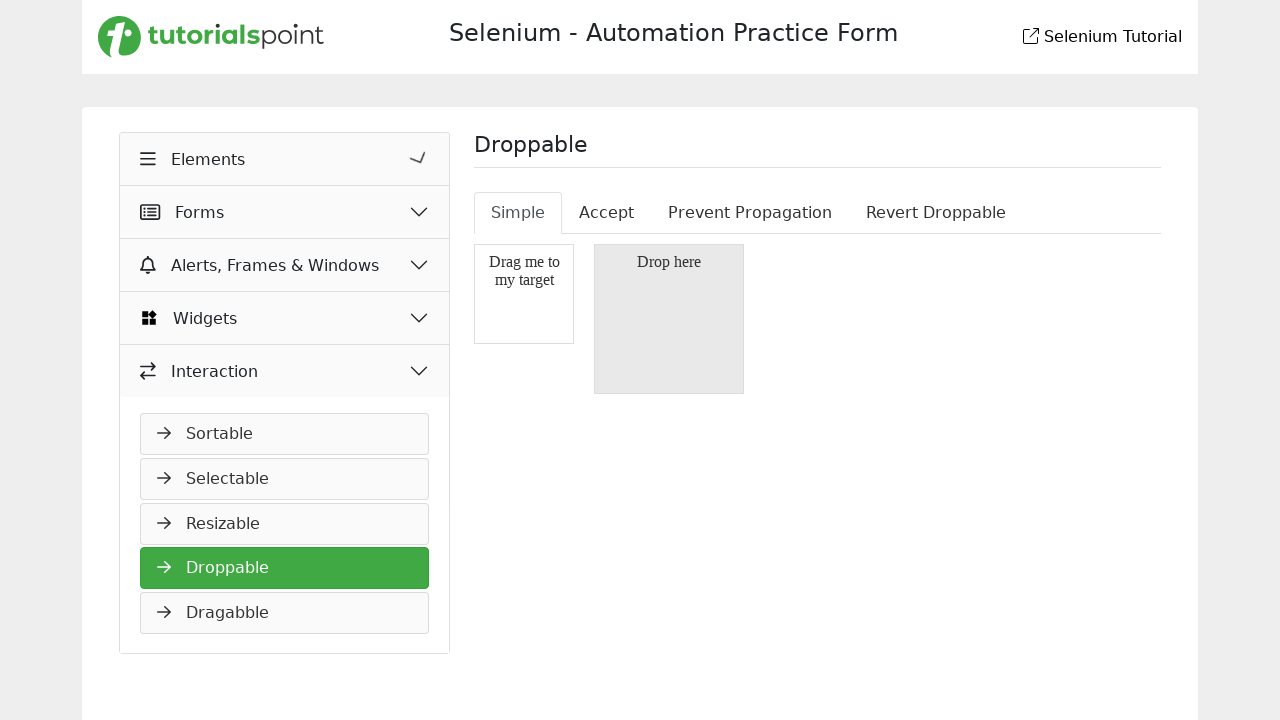

Located source element for drag and drop
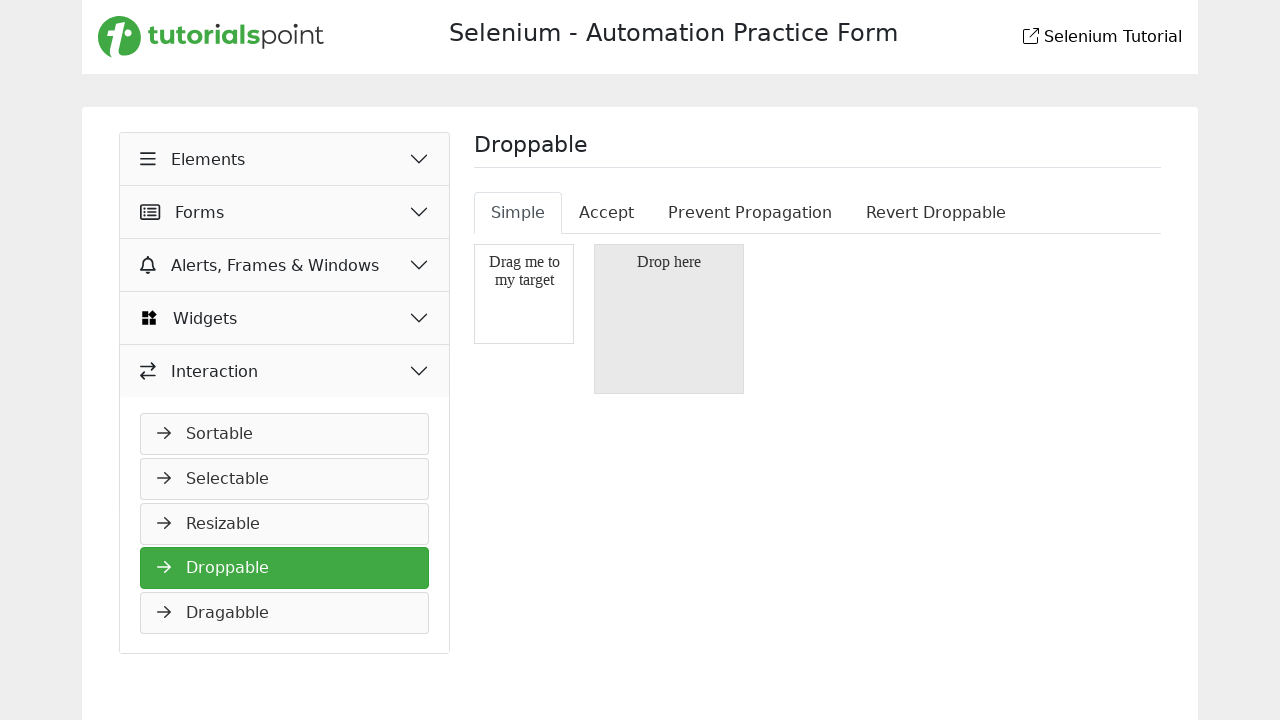

Located target element for drag and drop
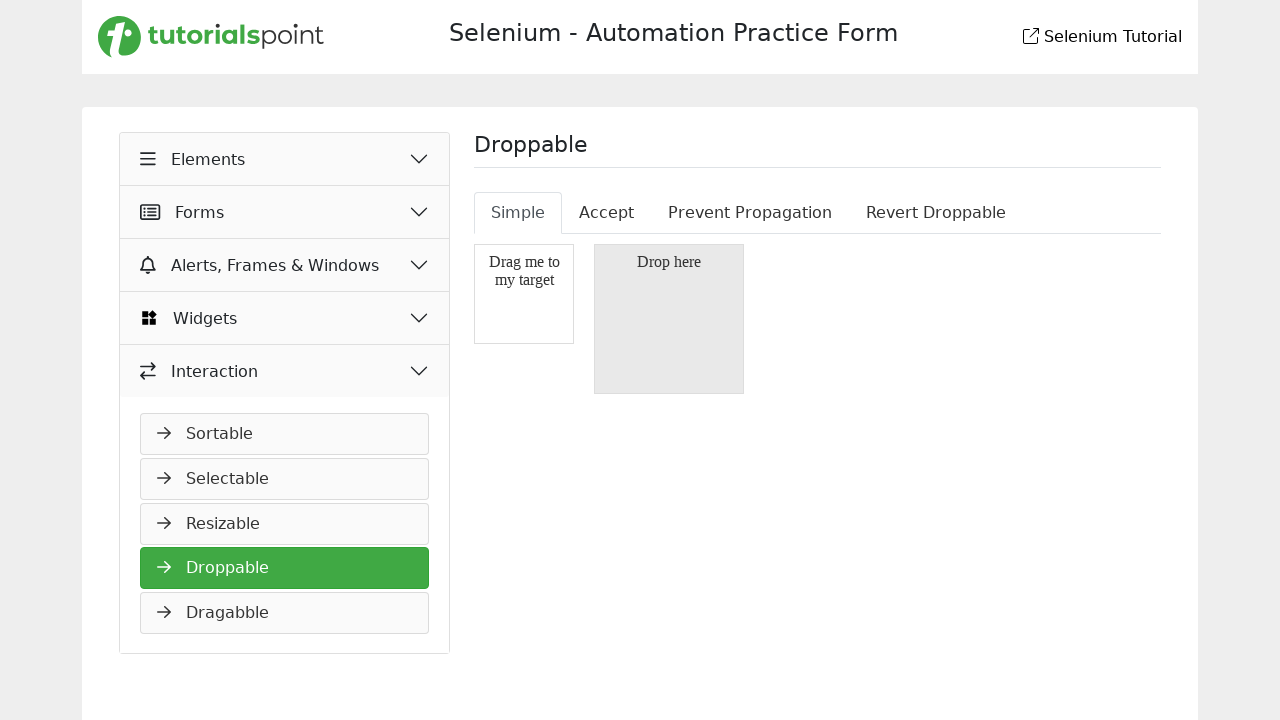

Dragged source element to target location at (669, 319)
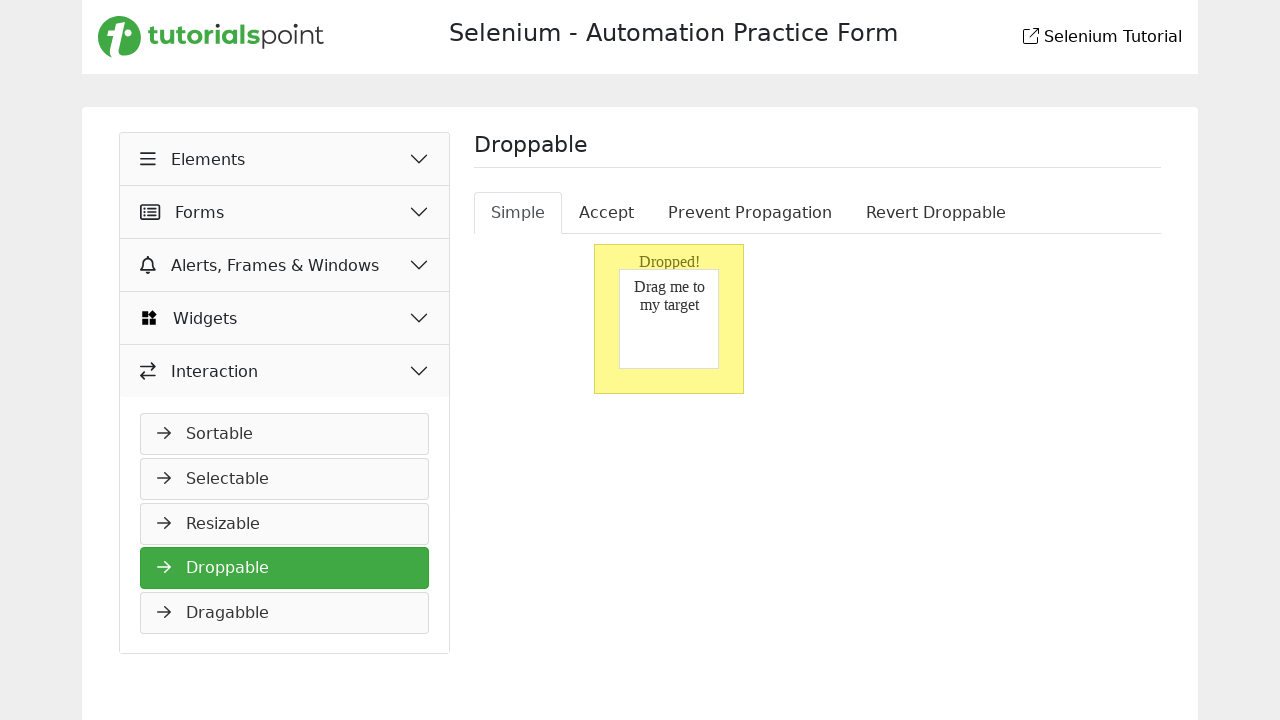

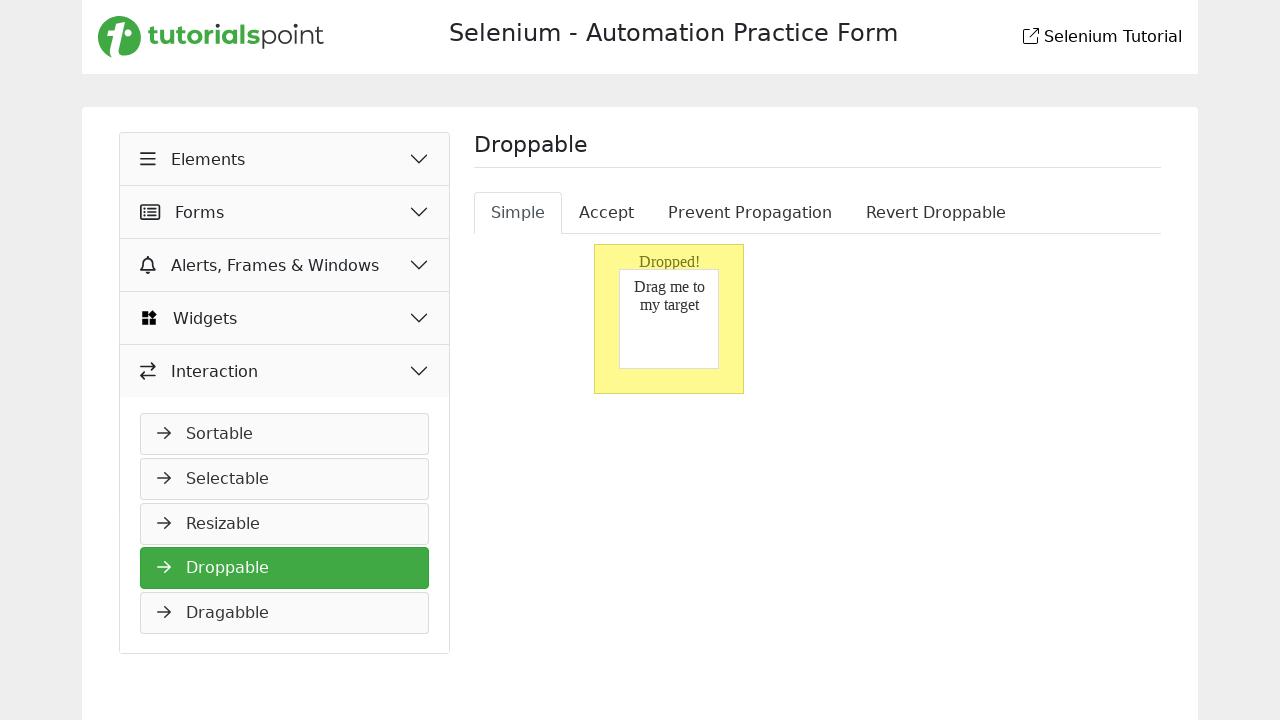